Tests checkbox functionality by toggling checkbox states

Starting URL: http://the-internet.herokuapp.com/checkboxes

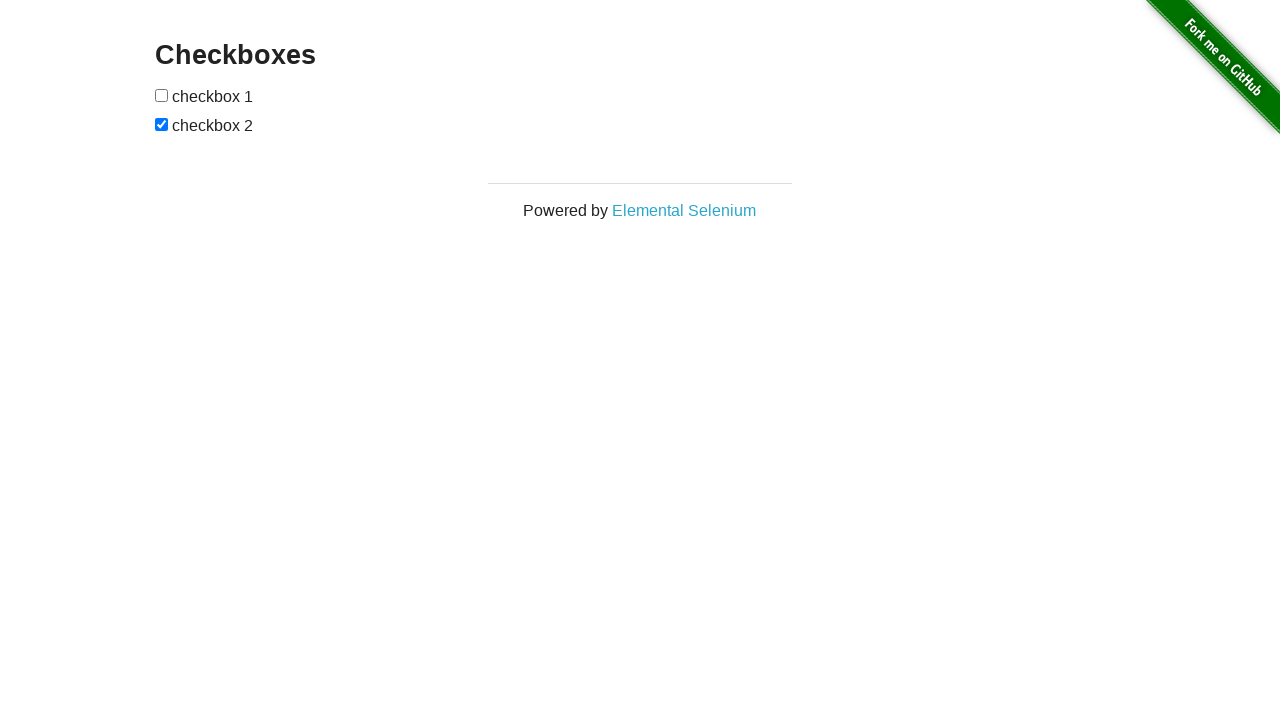

Located first checkbox element
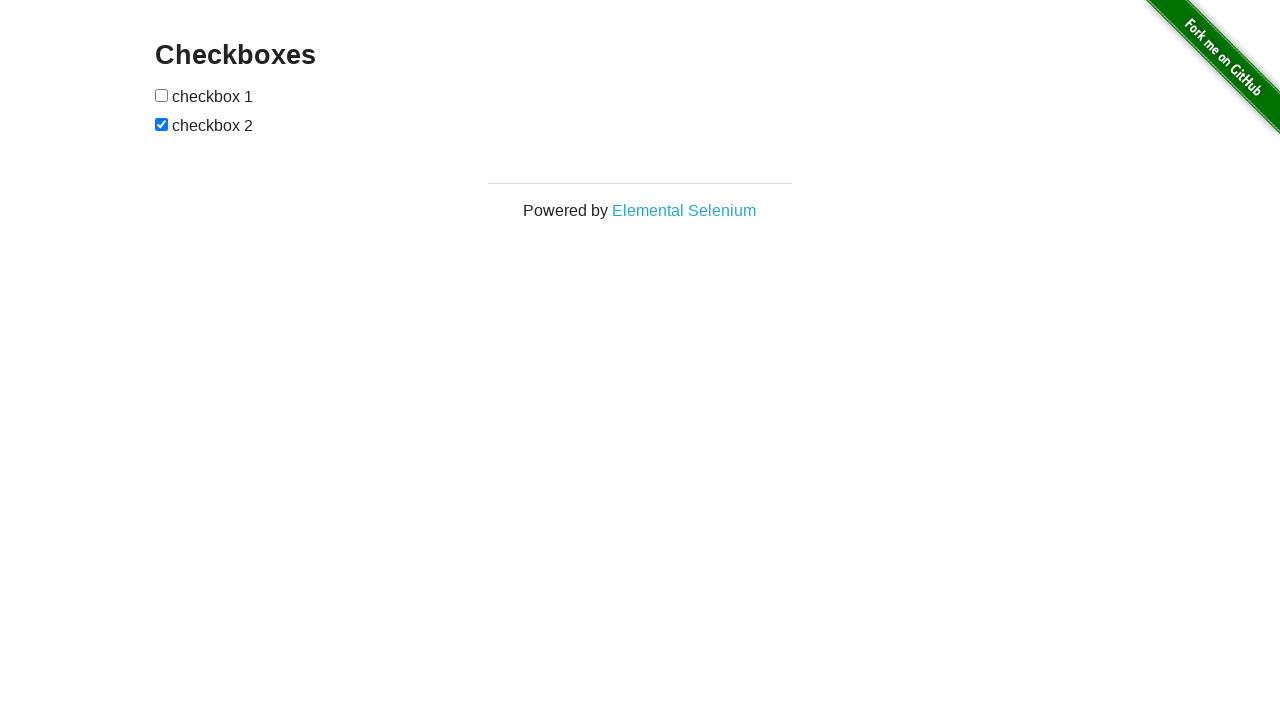

Verified first checkbox is unchecked
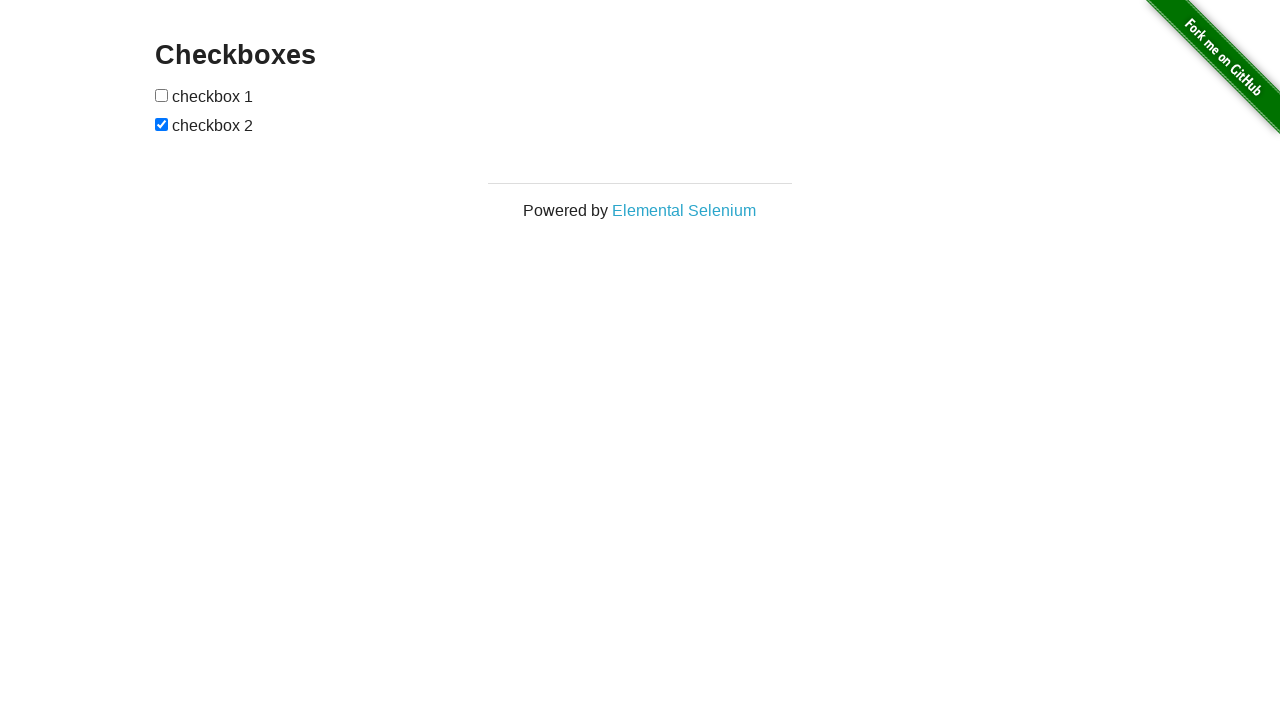

Checked the first checkbox at (162, 95) on input[type='checkbox'] >> nth=0
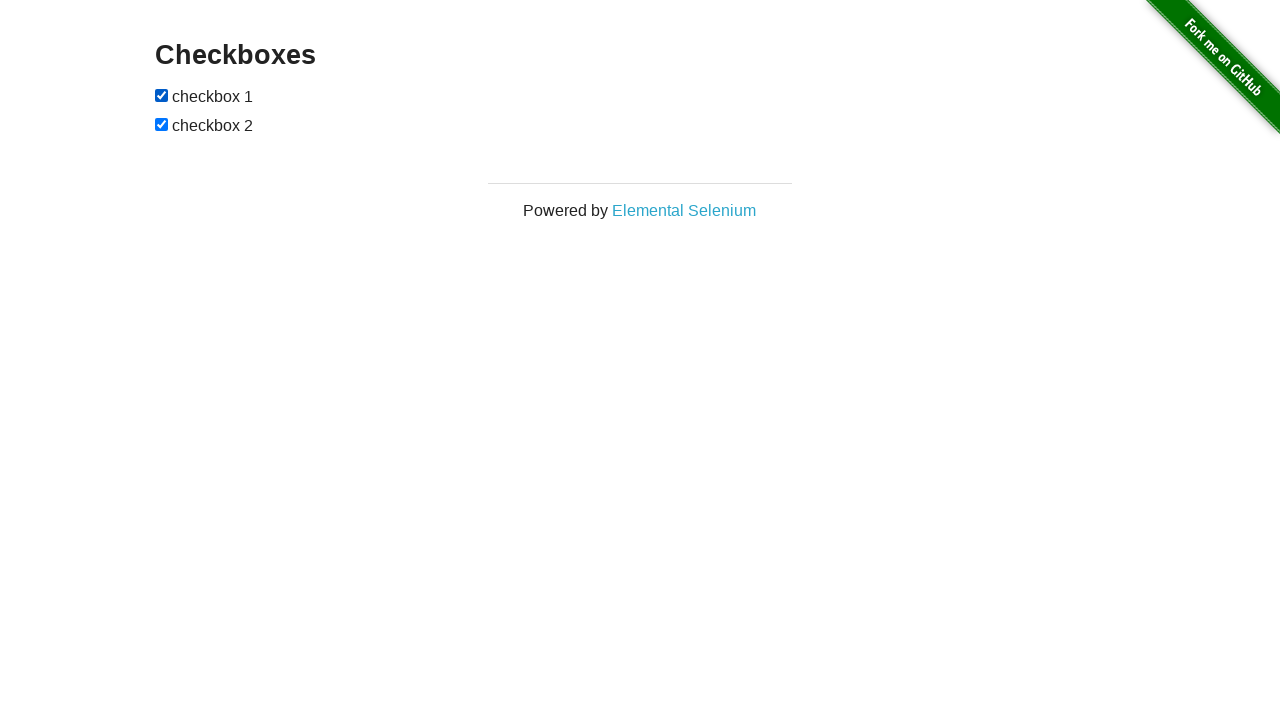

Located second checkbox element
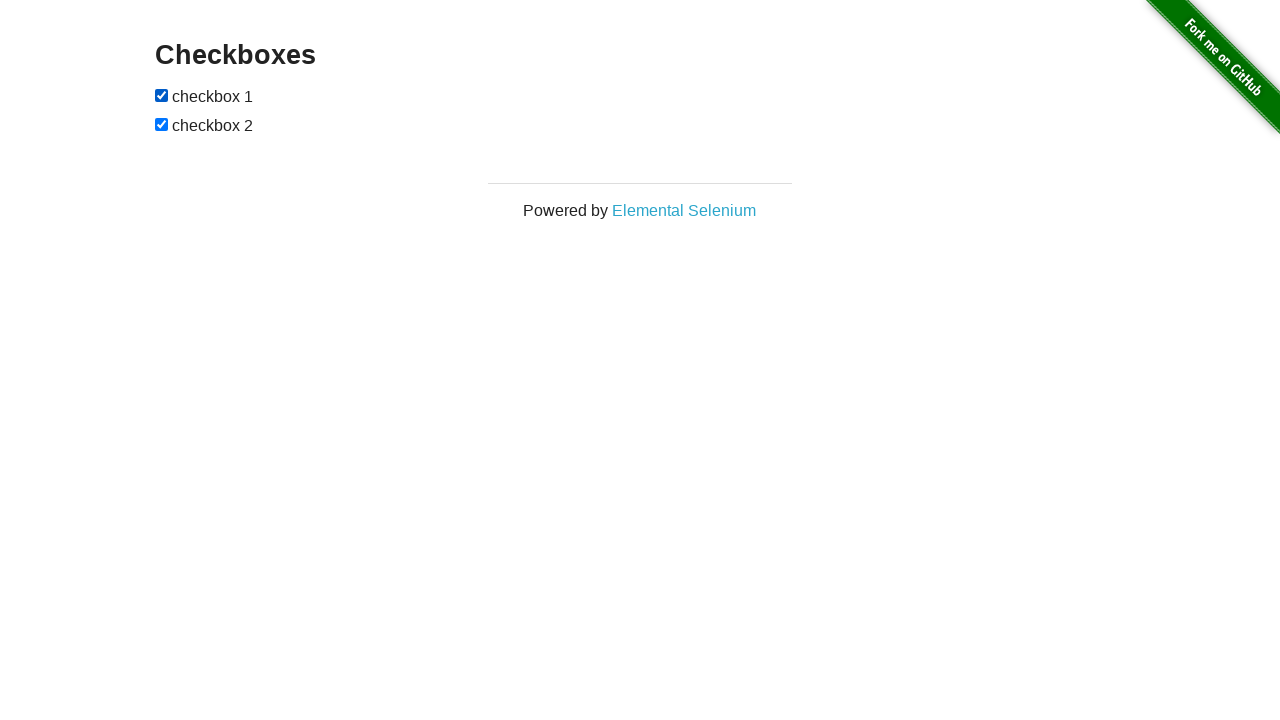

Verified second checkbox is checked
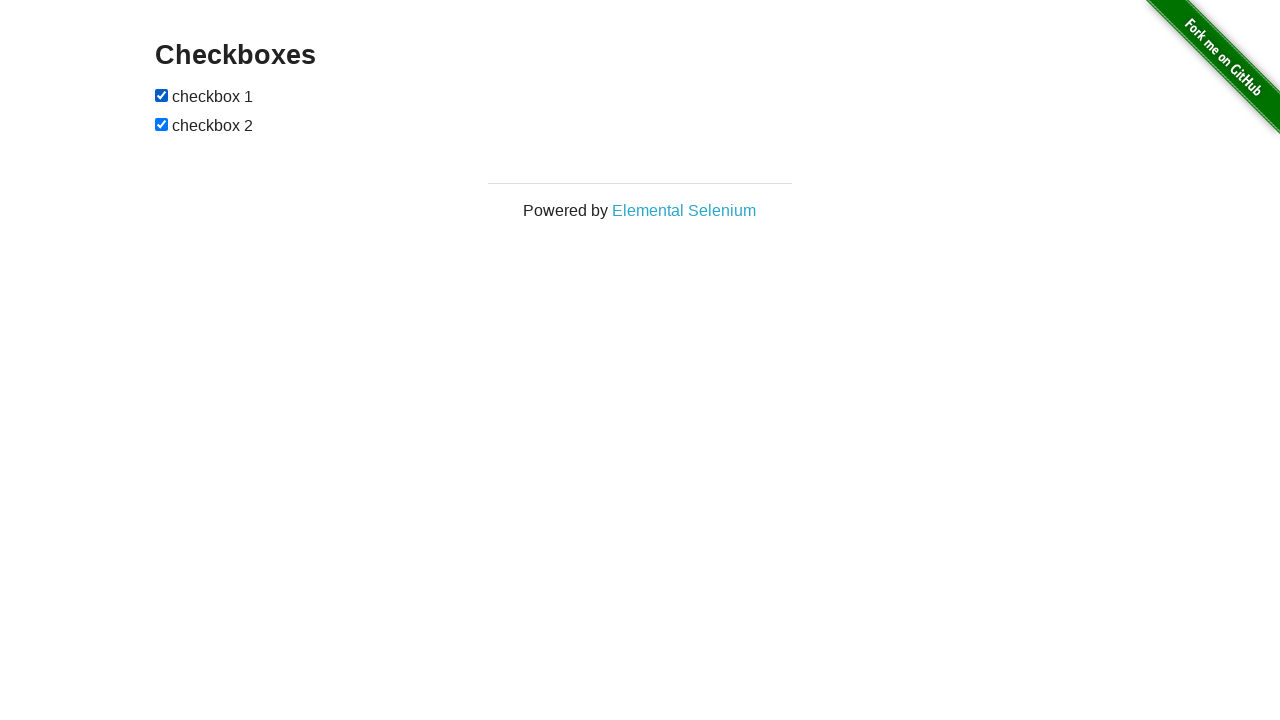

Unchecked the second checkbox at (162, 124) on input[type='checkbox'] >> nth=1
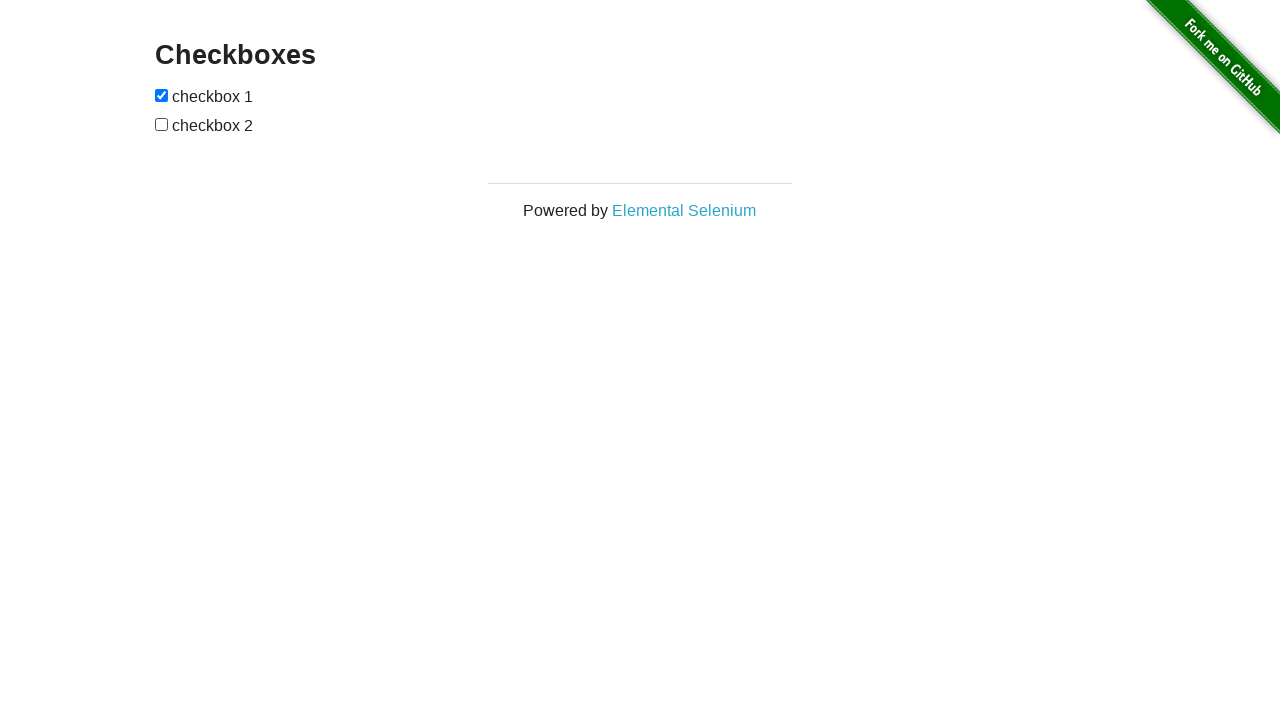

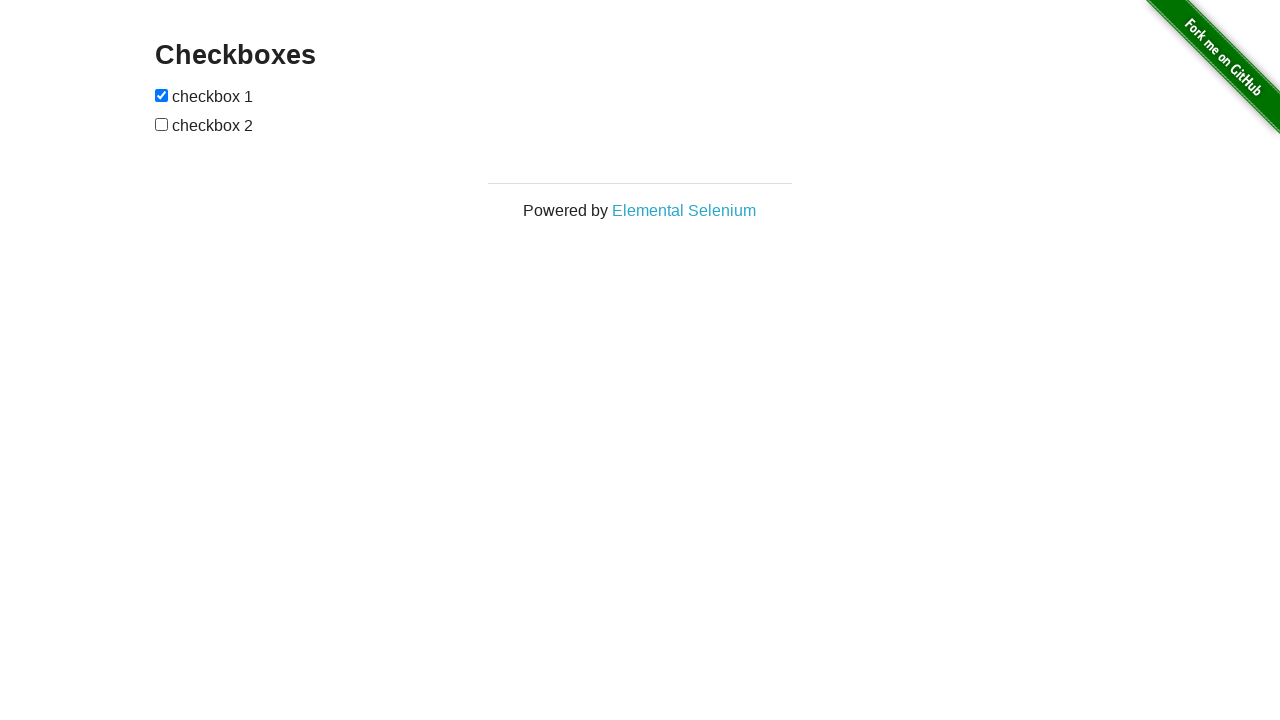